Tests drag and drop functionality by dragging element A to element B's position

Starting URL: https://the-internet.herokuapp.com/drag_and_drop

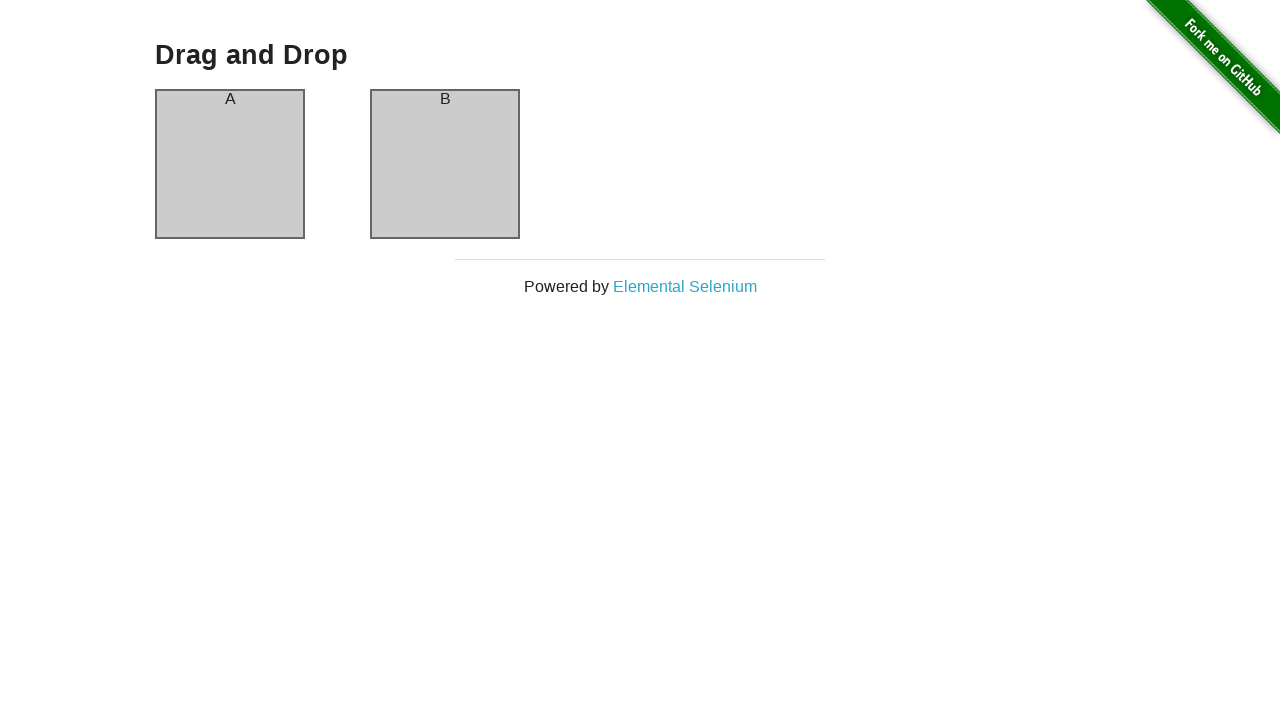

Waited for column A element to be visible
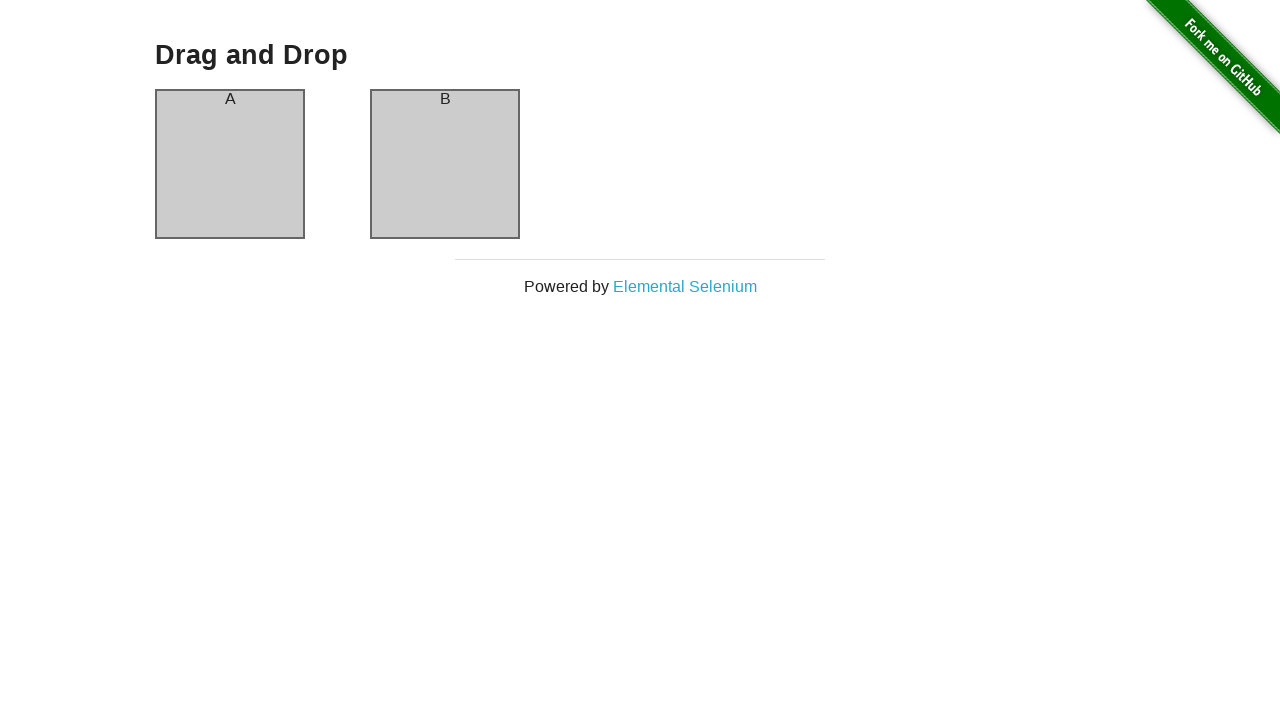

Waited for column B element to be visible
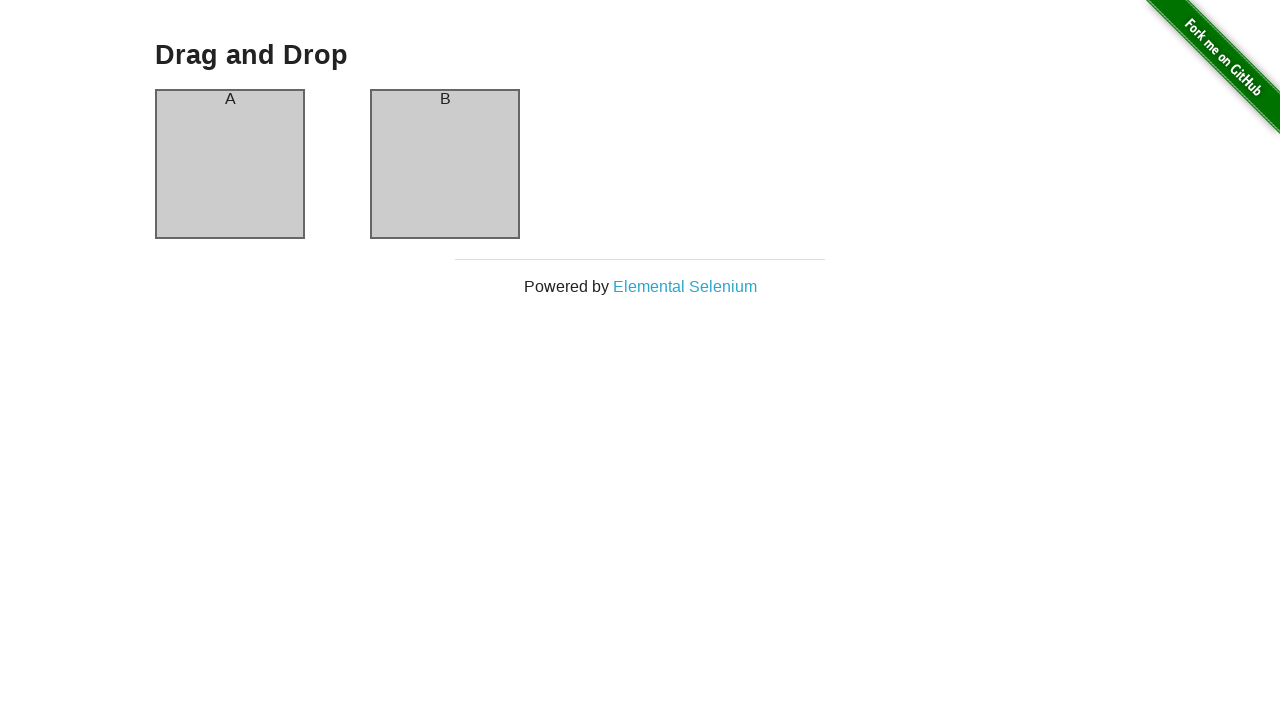

Dragged element A to element B's position at (445, 164)
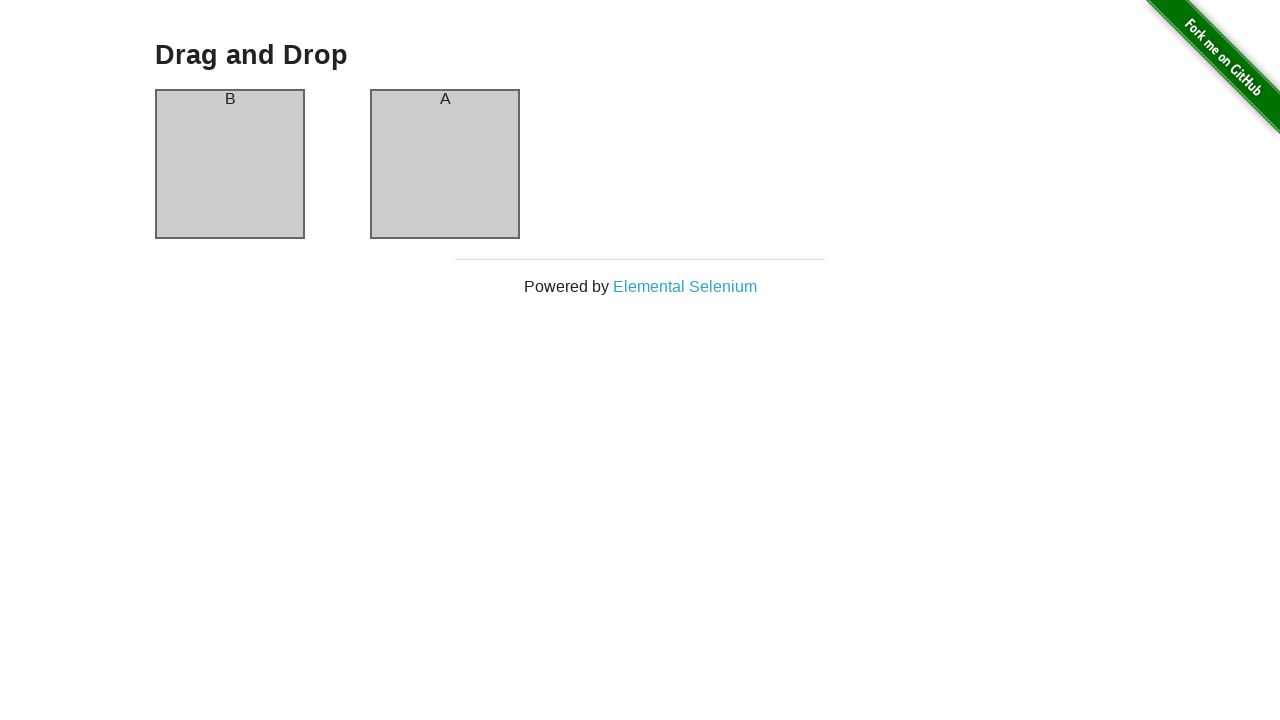

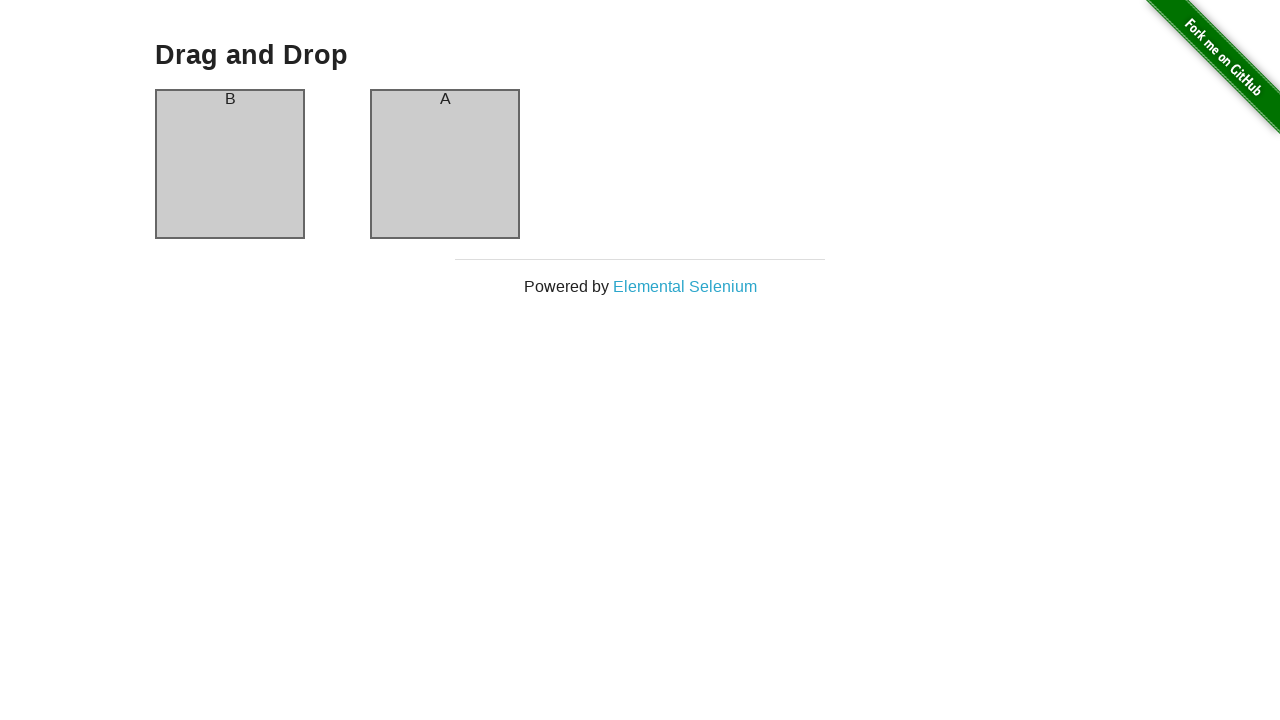